Tests search by author first name and verifies no books are found

Starting URL: https://www.sharelane.com/cgi-bin/main.py

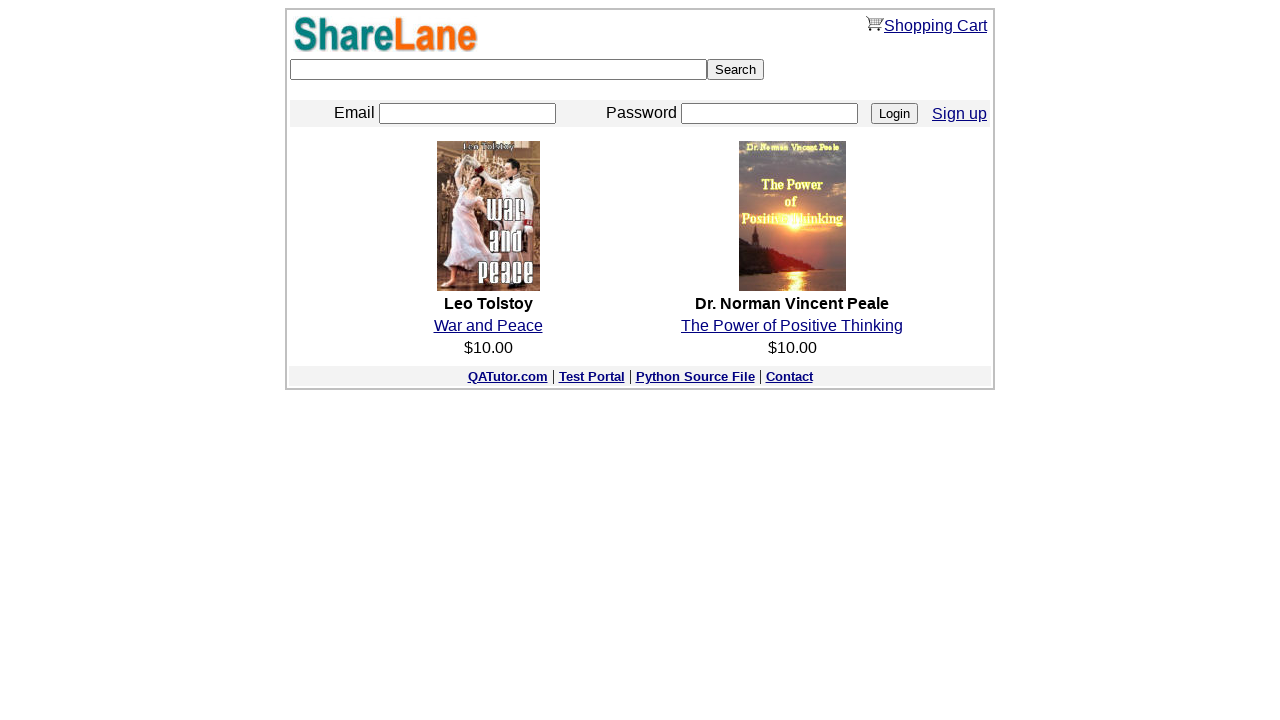

Filled keyword search field with 'Twain' on input[name='keyword']
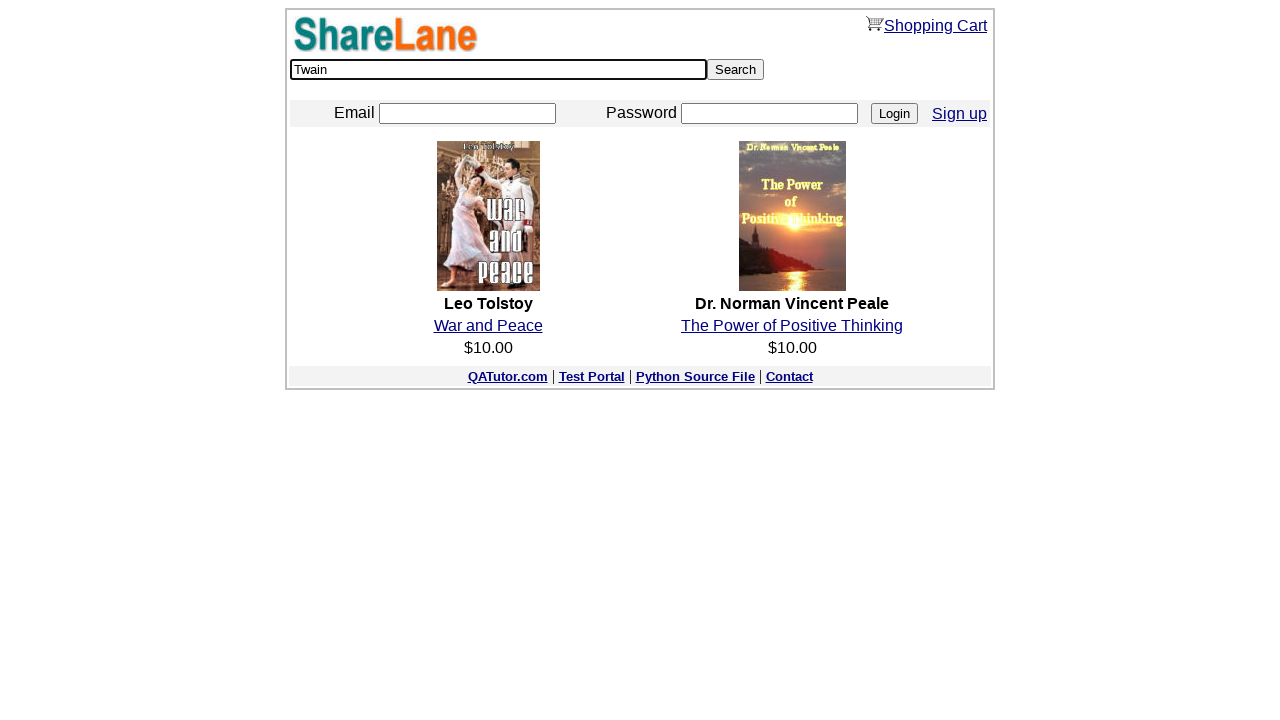

Clicked Search button at (736, 70) on input[value='Search']
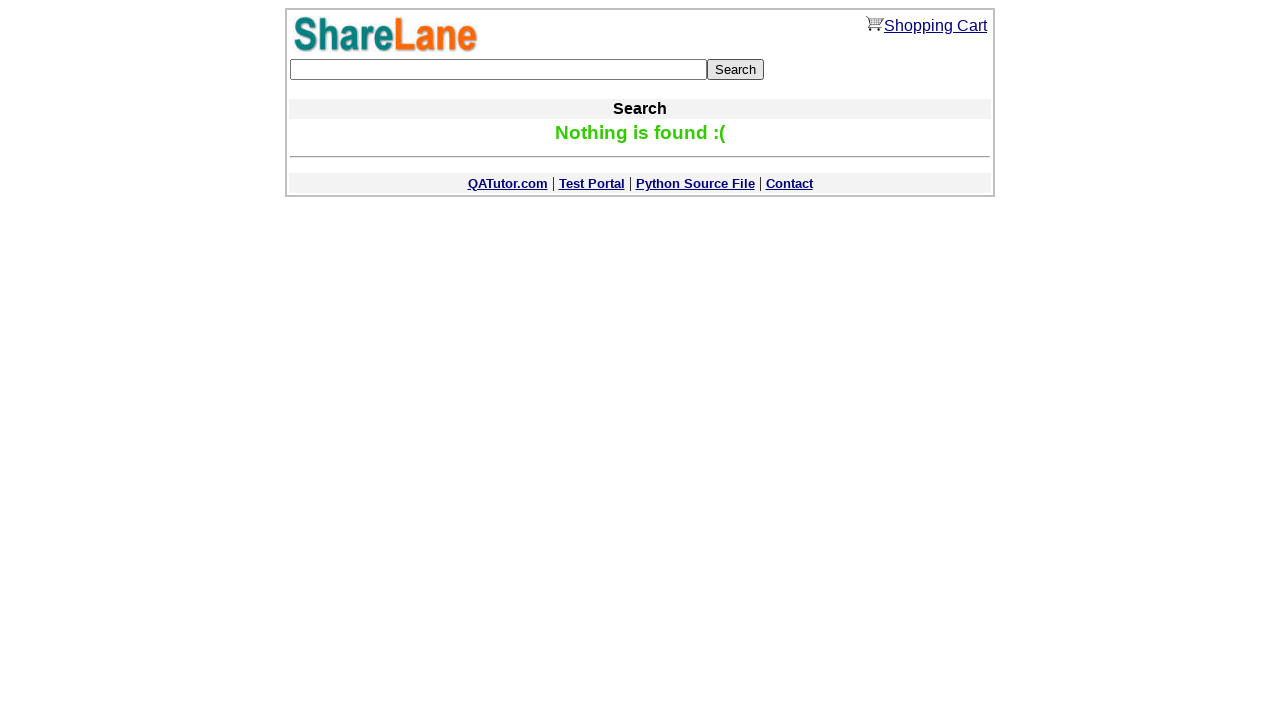

Verified 'Nothing is found' message is displayed - no books found for author first name 'Twain'
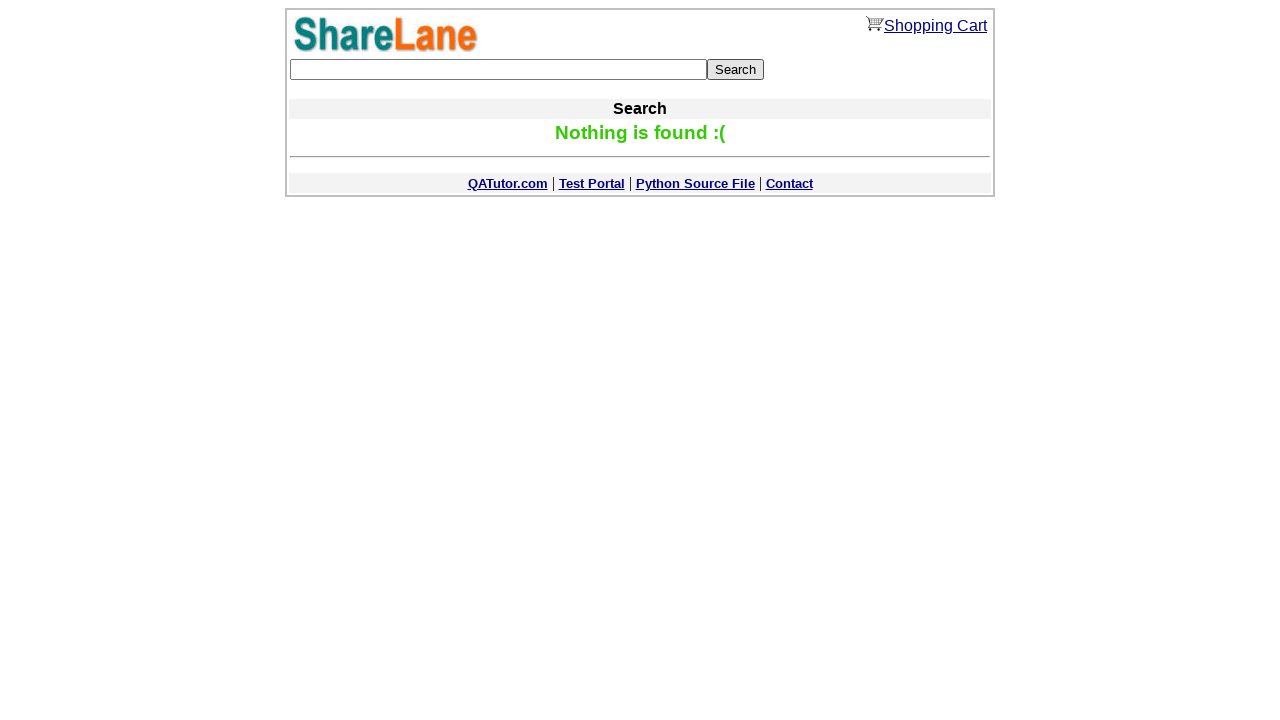

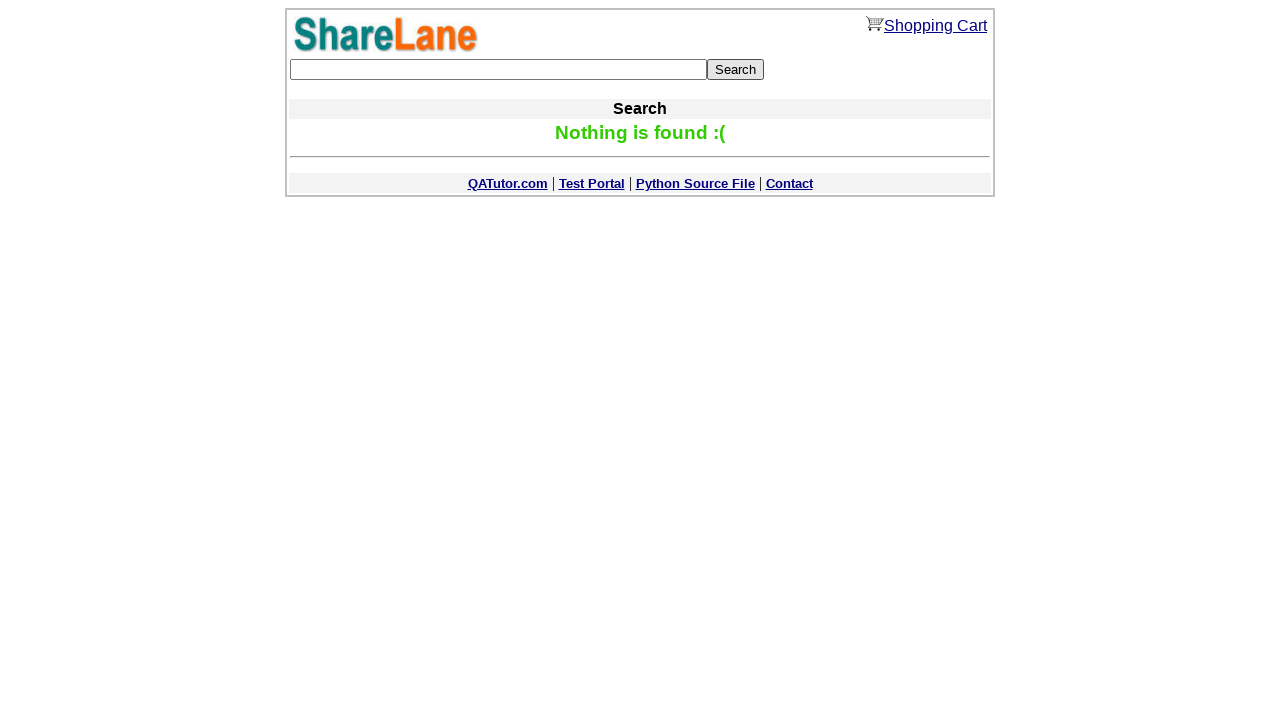